Tests dropdown functionality by selecting Option 1 using index selection method

Starting URL: https://the-internet.herokuapp.com/dropdown

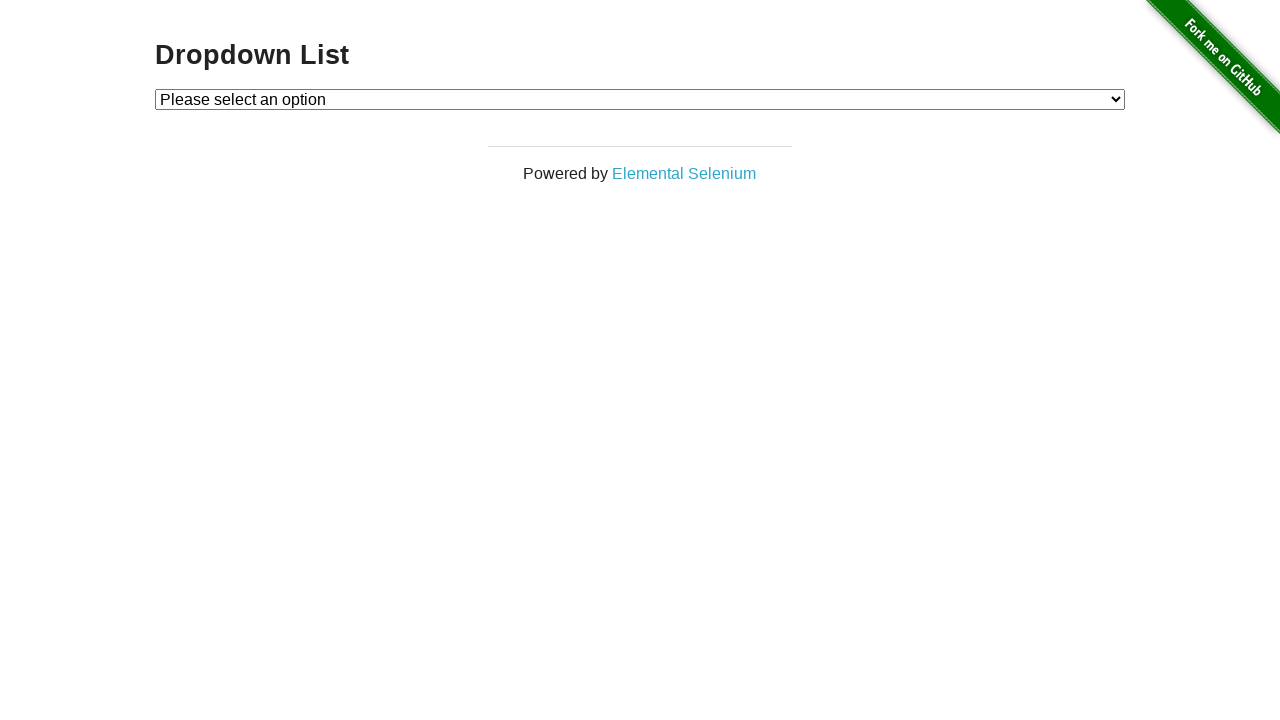

Navigated to dropdown test page
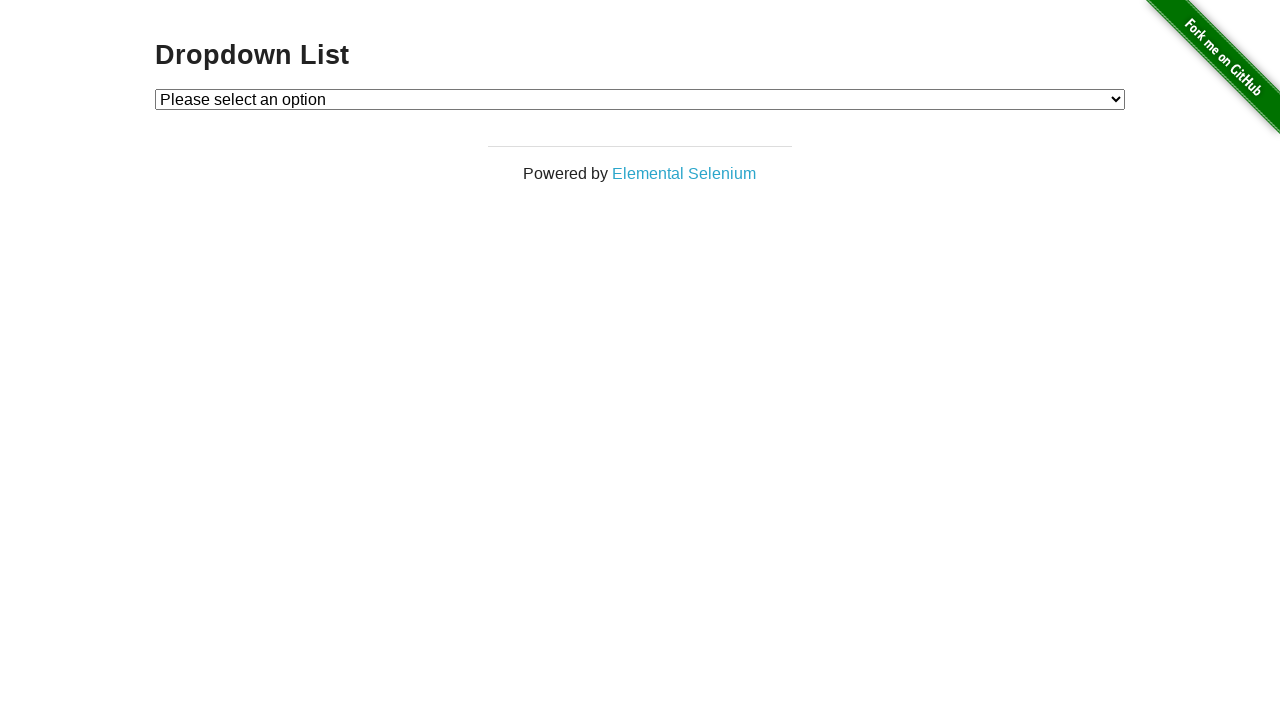

Selected Option 1 from dropdown using index selection method on select#dropdown
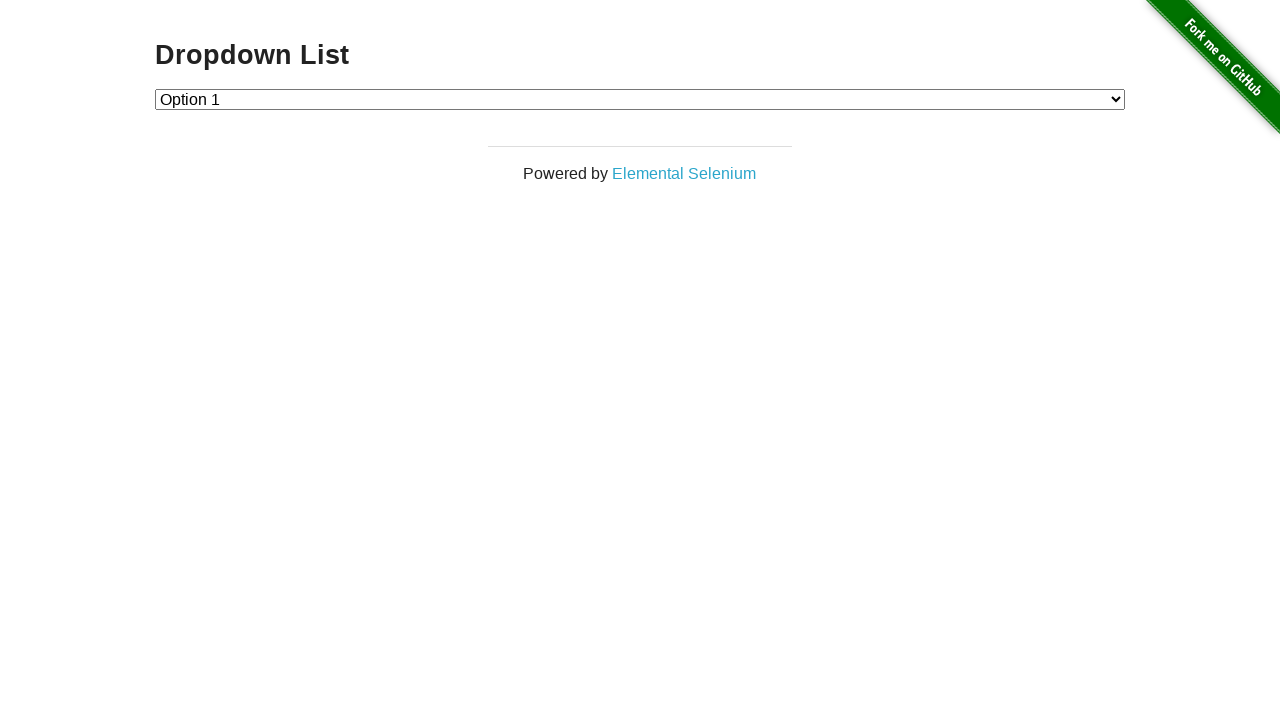

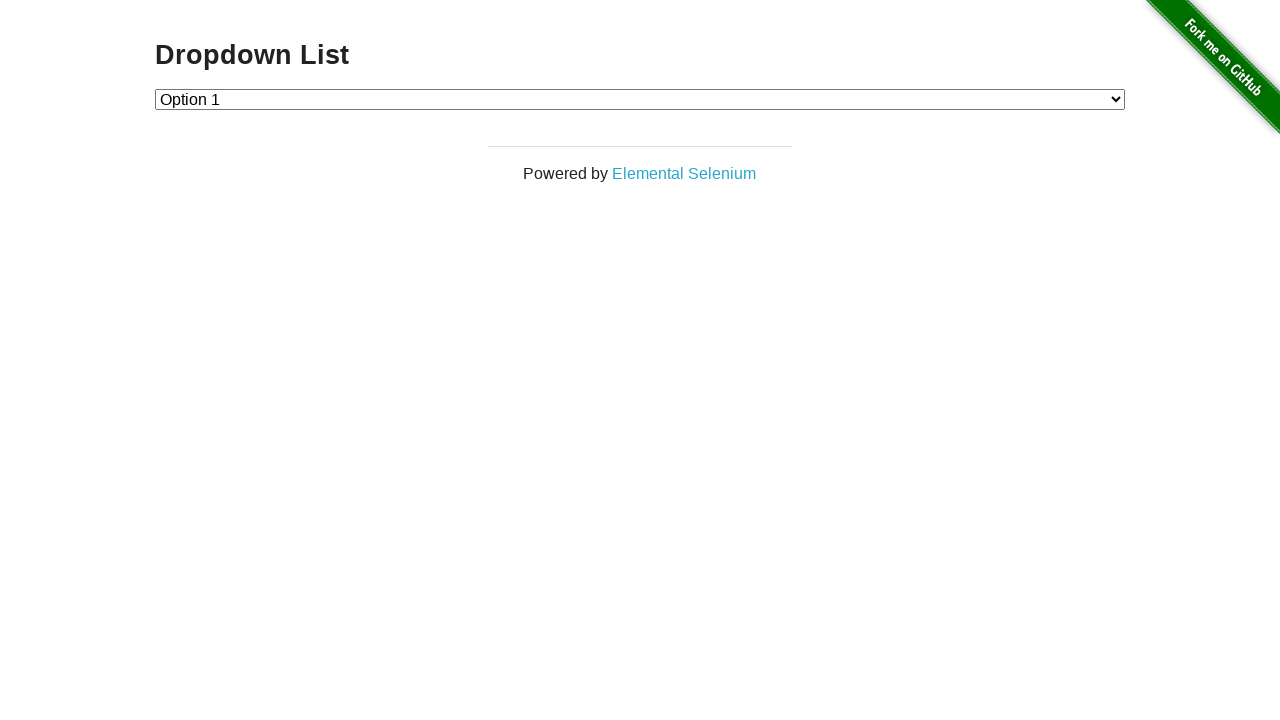